Basic Playwright test that navigates to a page and retrieves the page title and URL for verification

Starting URL: https://qa-rims-k8s.blubirch.com

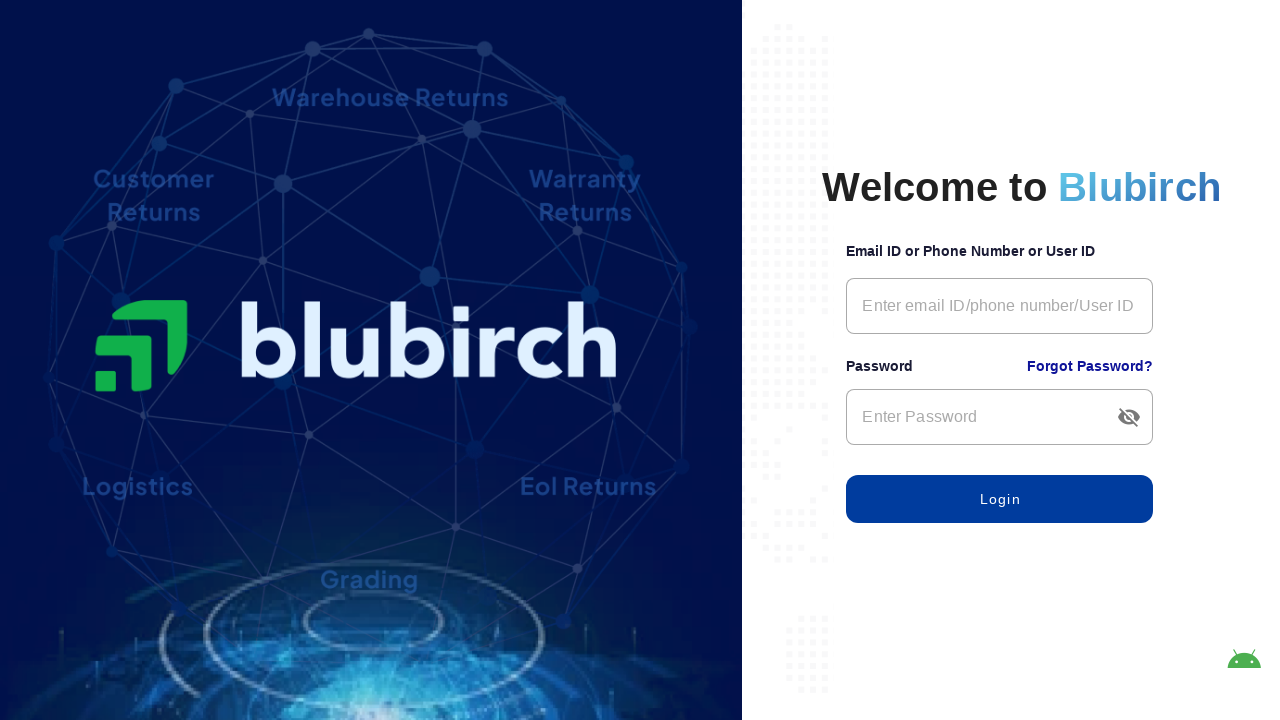

Retrieved page title
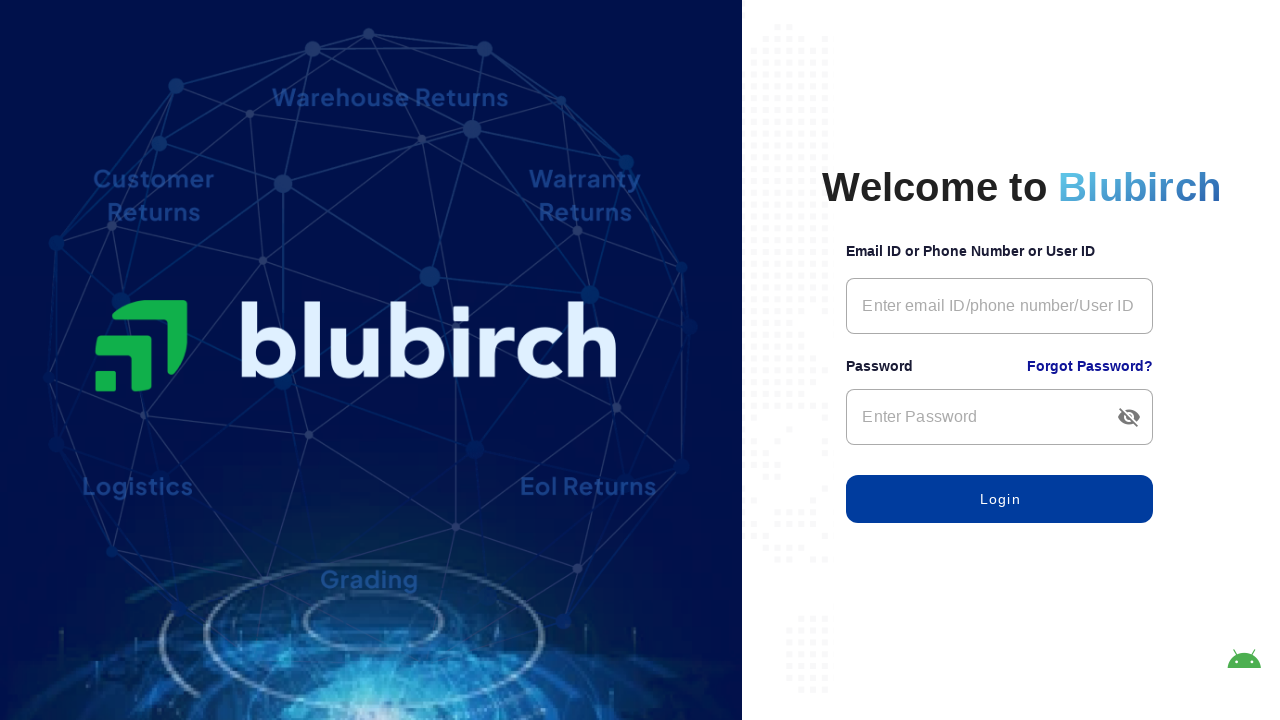

Printed page title to console
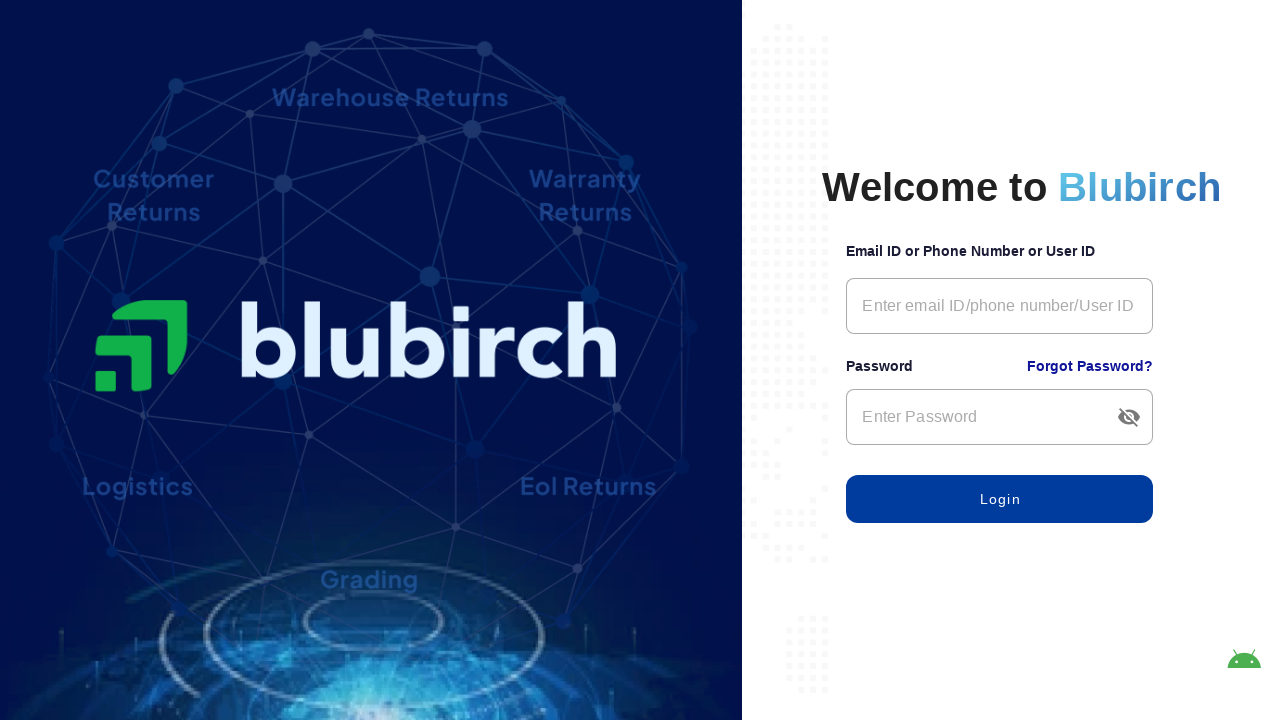

Retrieved page URL
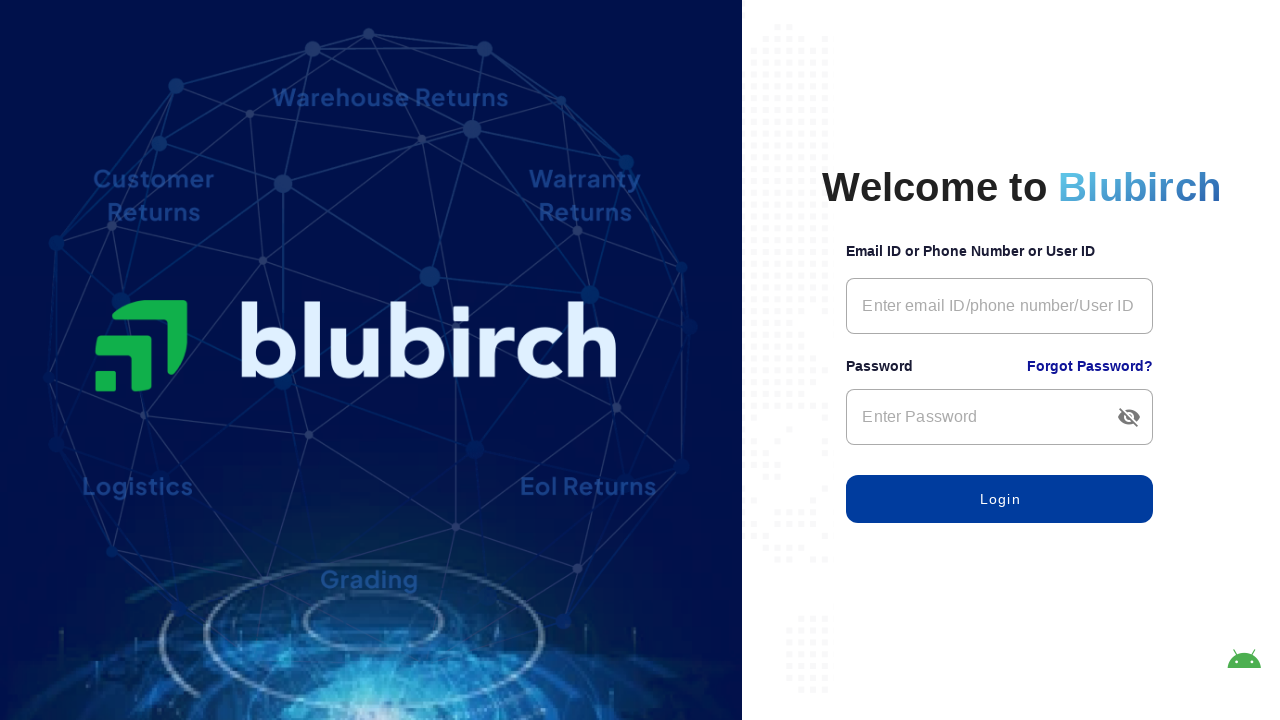

Printed page URL to console
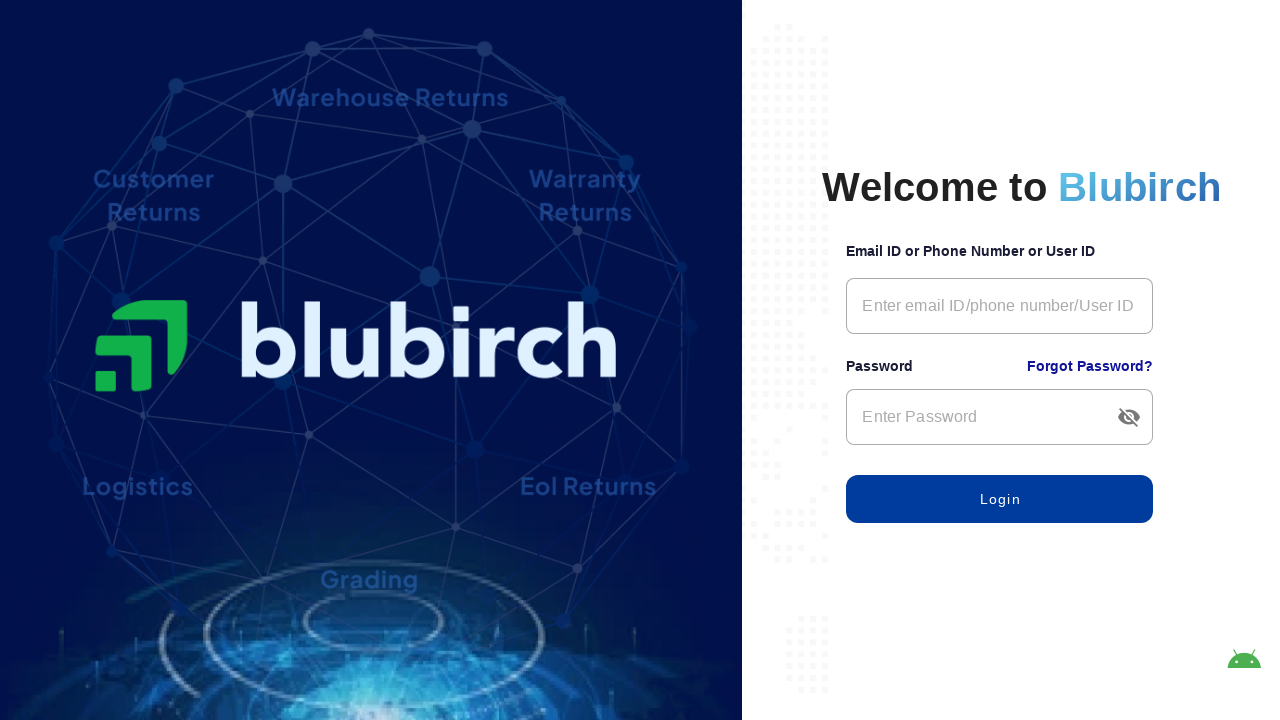

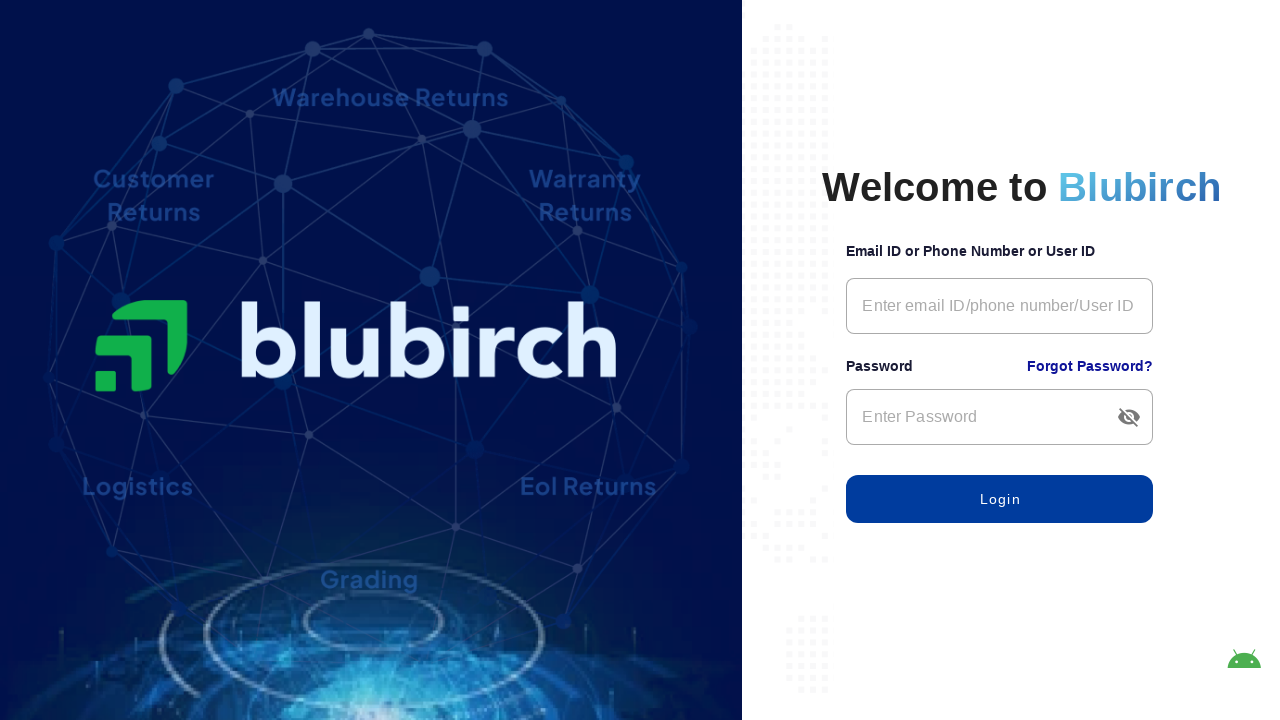